Tests custom dropdown selection by clicking the number dropdown and selecting an item

Starting URL: http://jqueryui.com/resources/demos/selectmenu/default.html

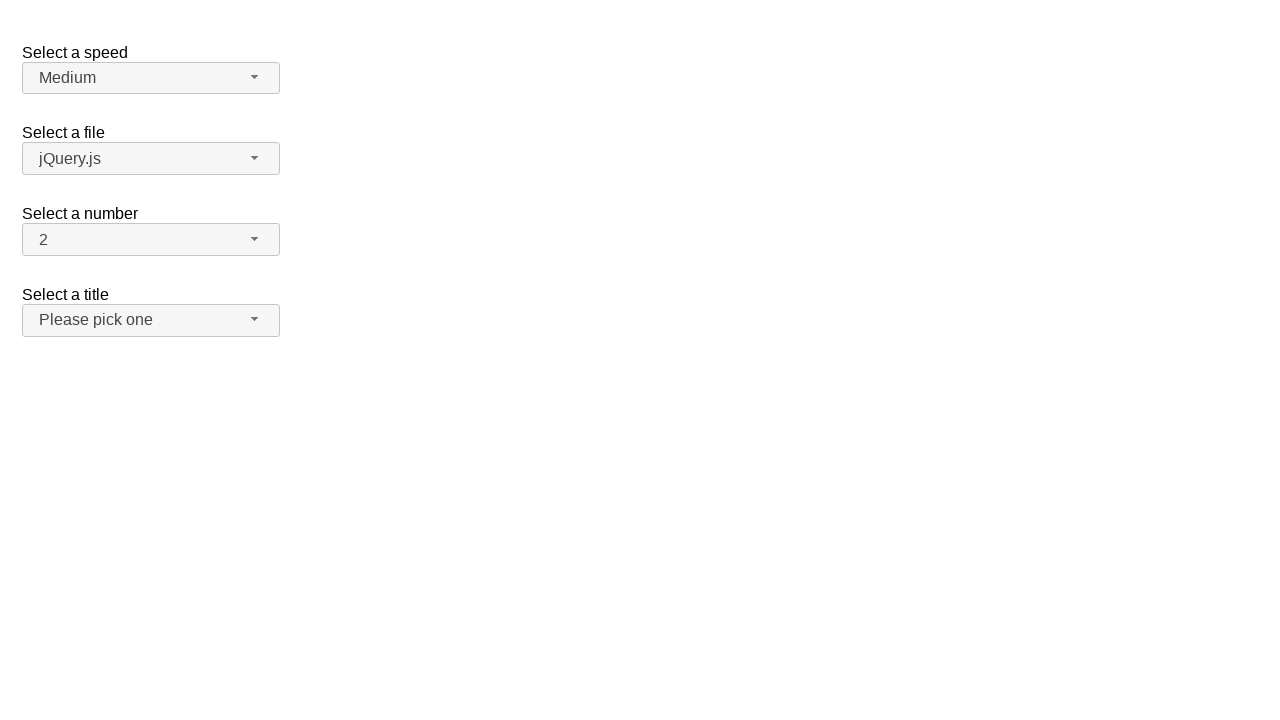

Clicked the number dropdown button to expand it at (151, 240) on span#number-button
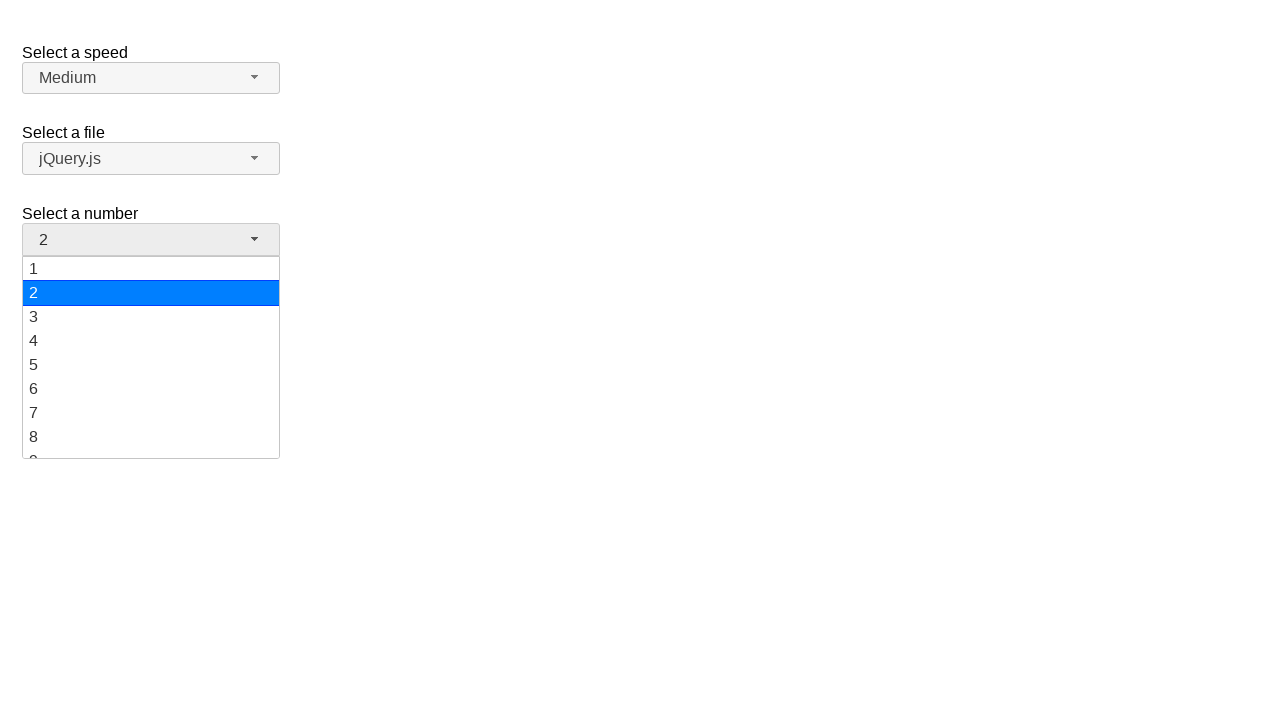

Dropdown menu items became visible
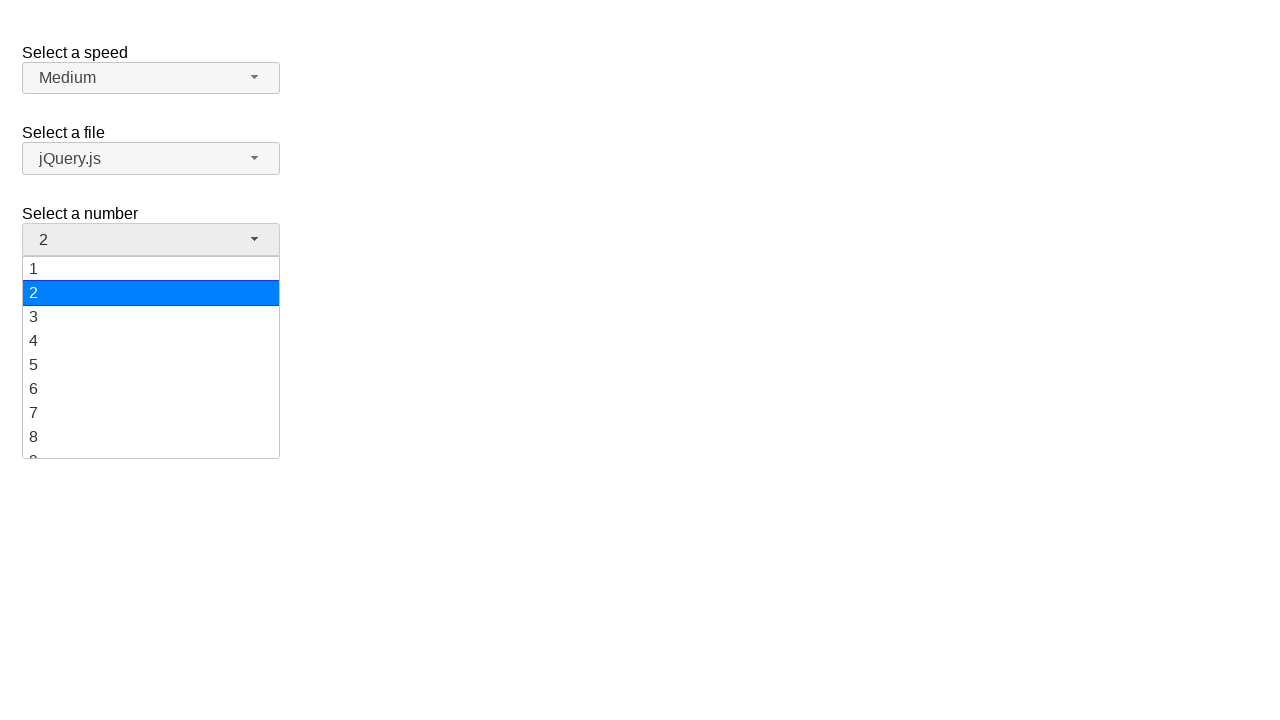

Selected item '5' from the number dropdown at (151, 365) on ul#number-menu div:has-text('5')
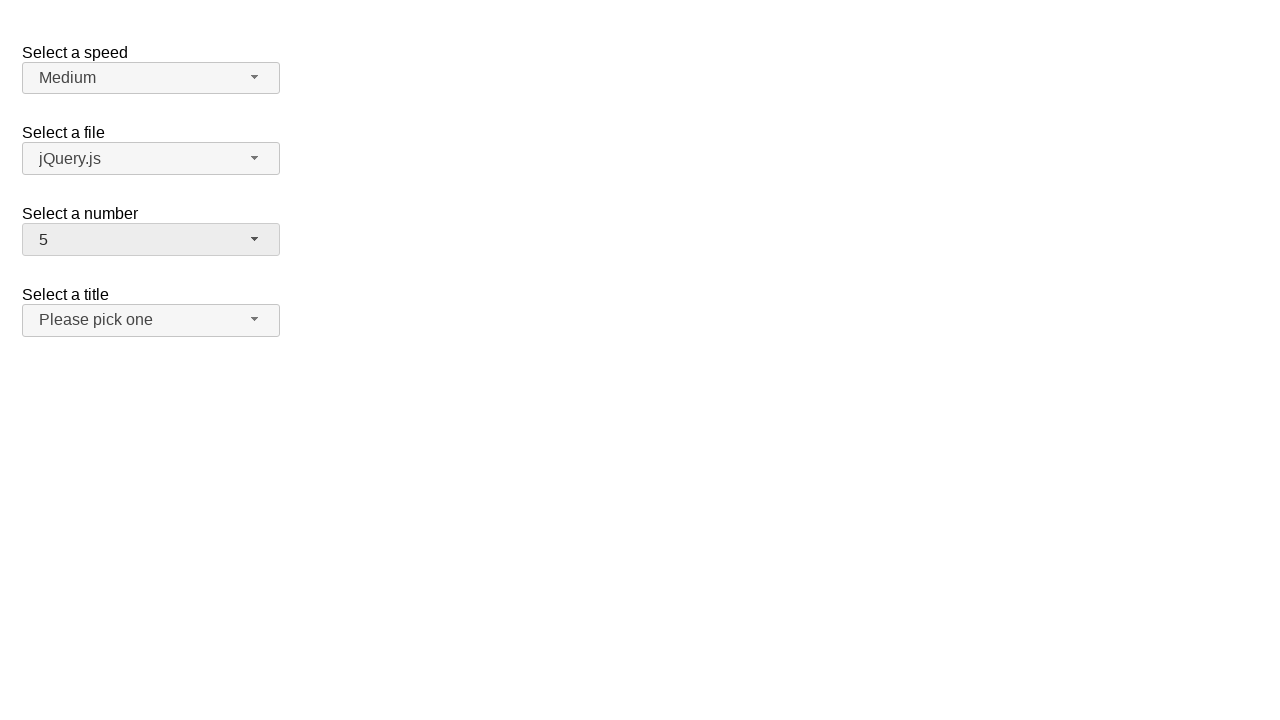

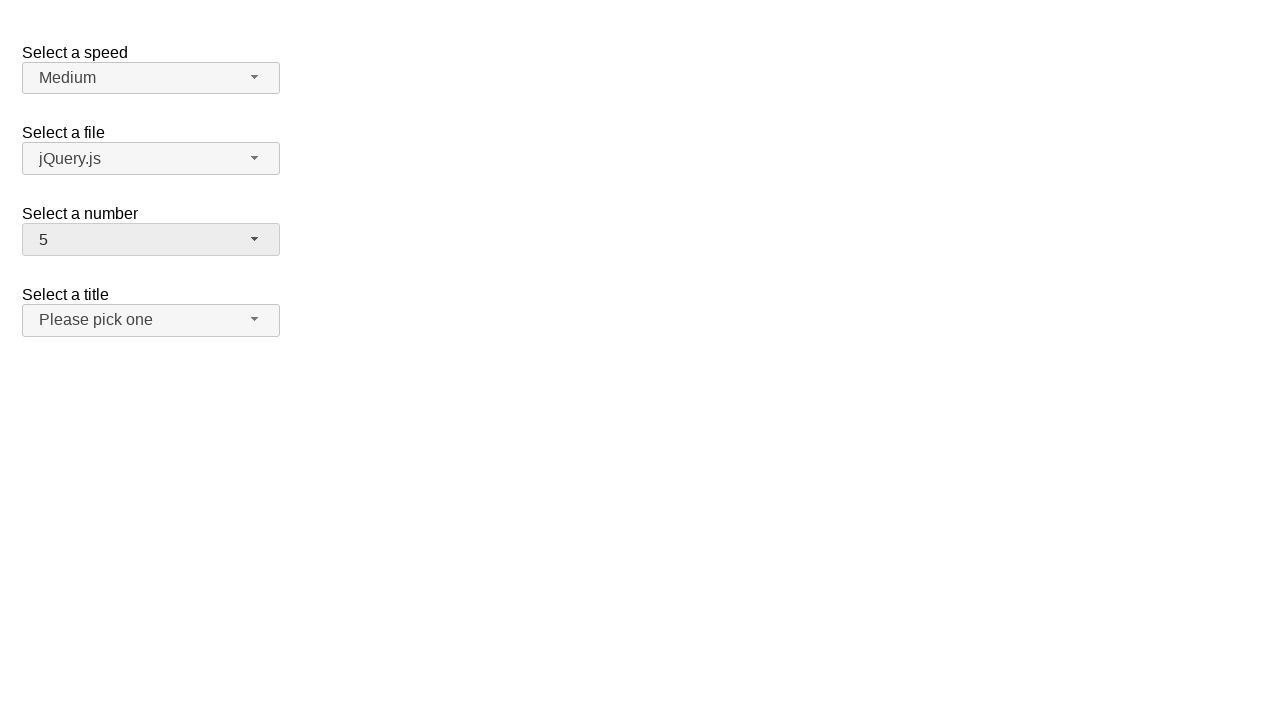